Tests checkbox functionality by ensuring both checkboxes on the page are selected - clicks each checkbox if it is not already selected

Starting URL: https://the-internet.herokuapp.com/checkboxes

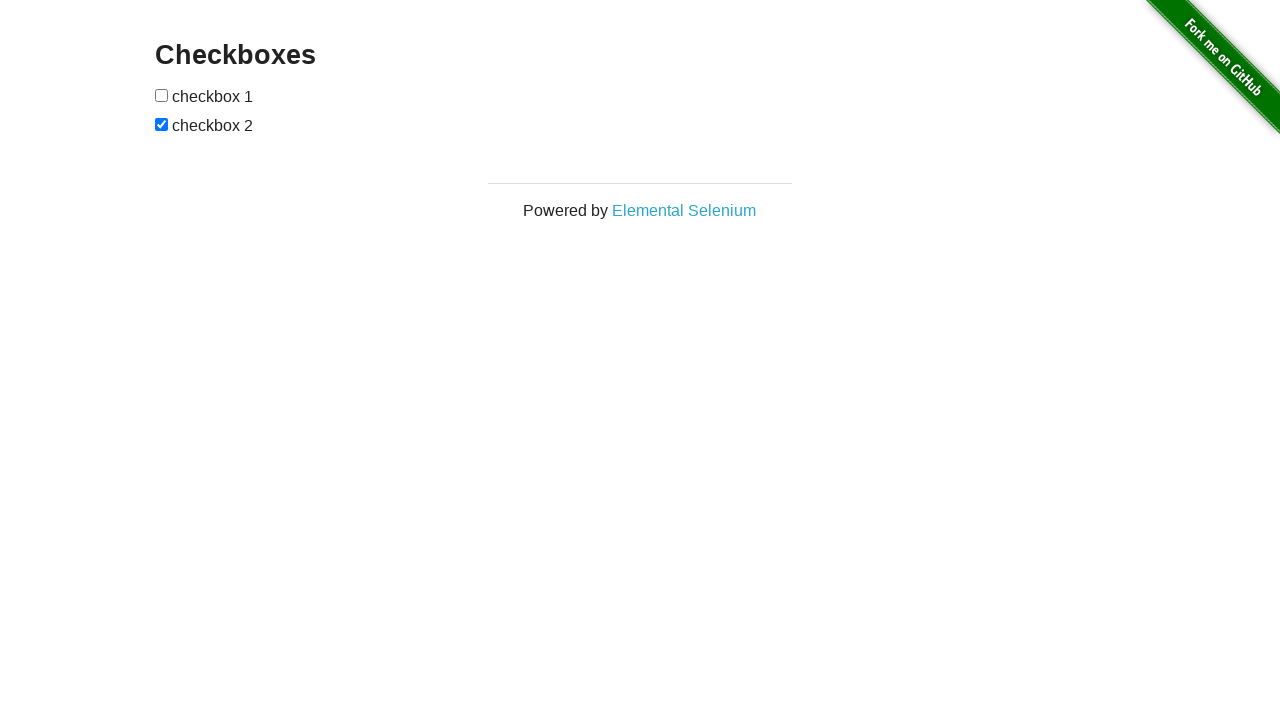

Located first checkbox element
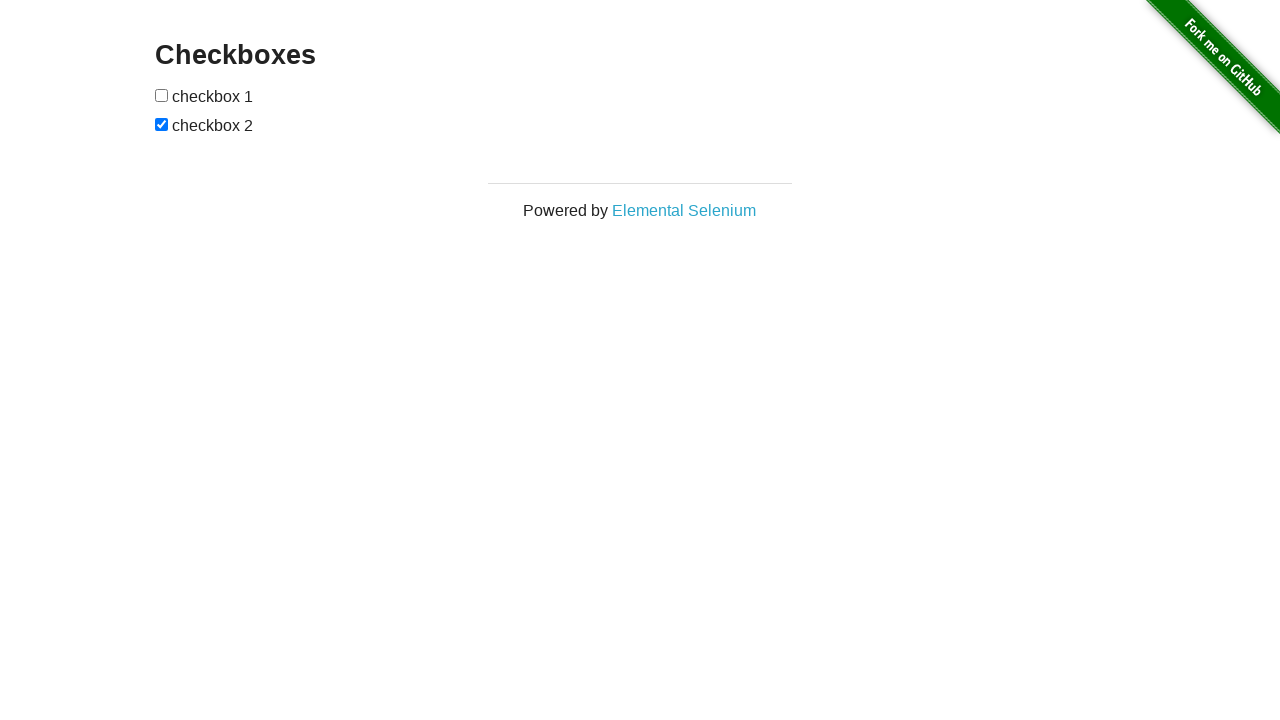

Located second checkbox element
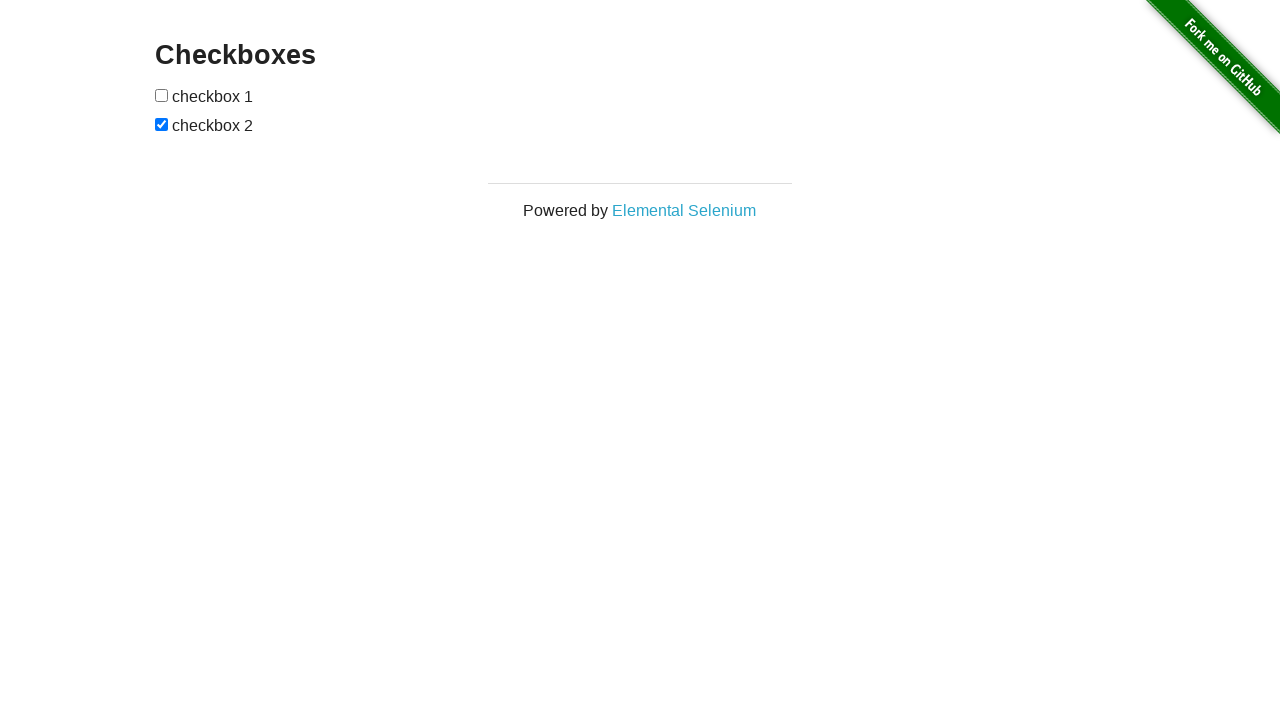

Checked first checkbox state
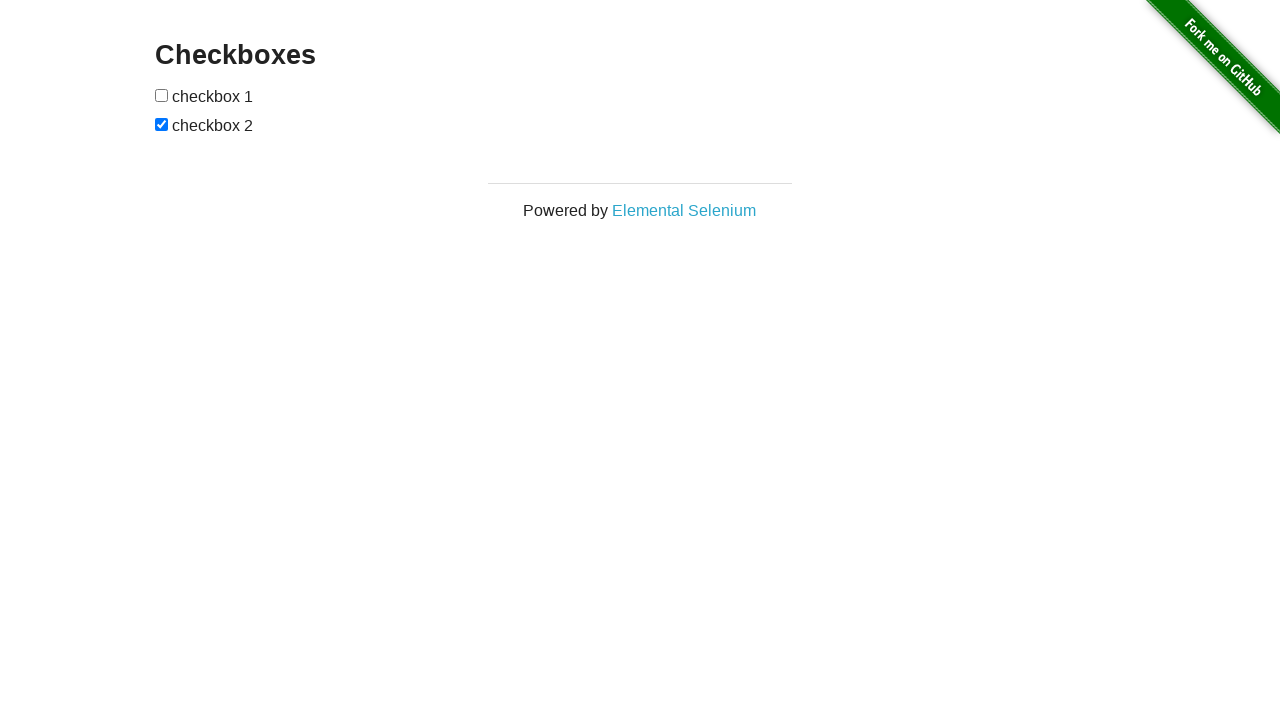

Clicked first checkbox to select it at (162, 95) on (//input[@type='checkbox'])[1]
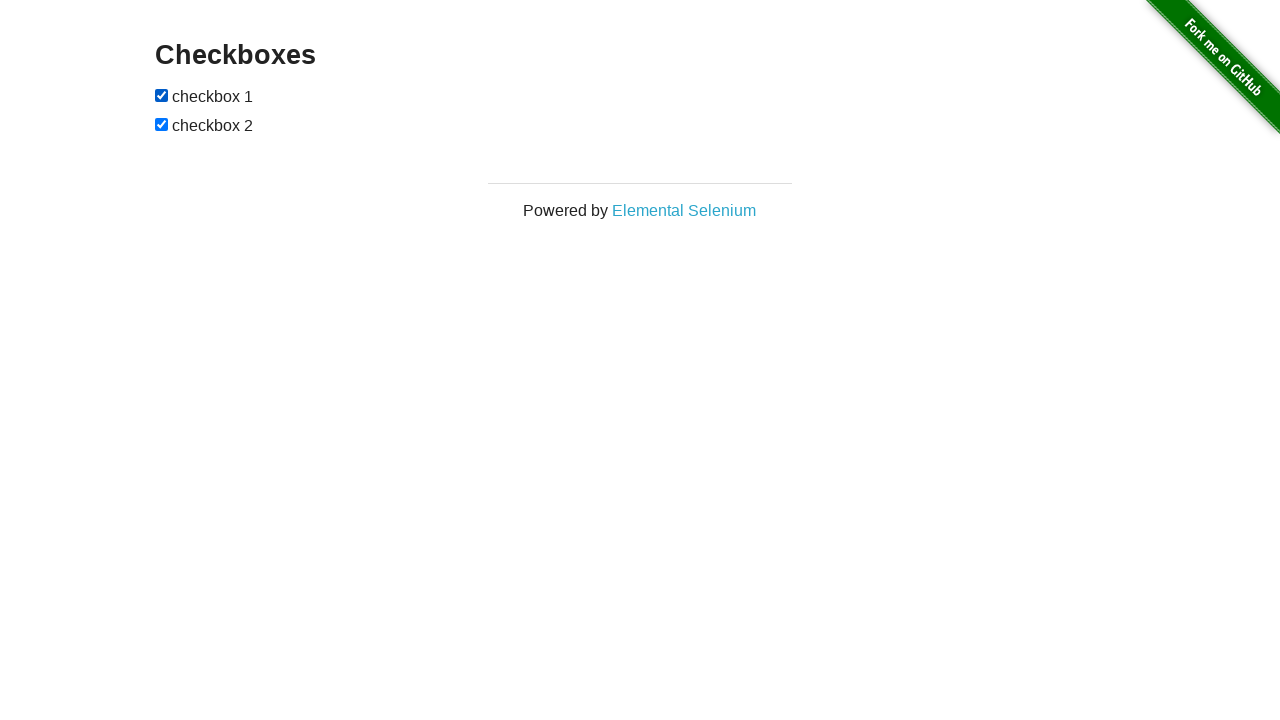

Second checkbox was already selected
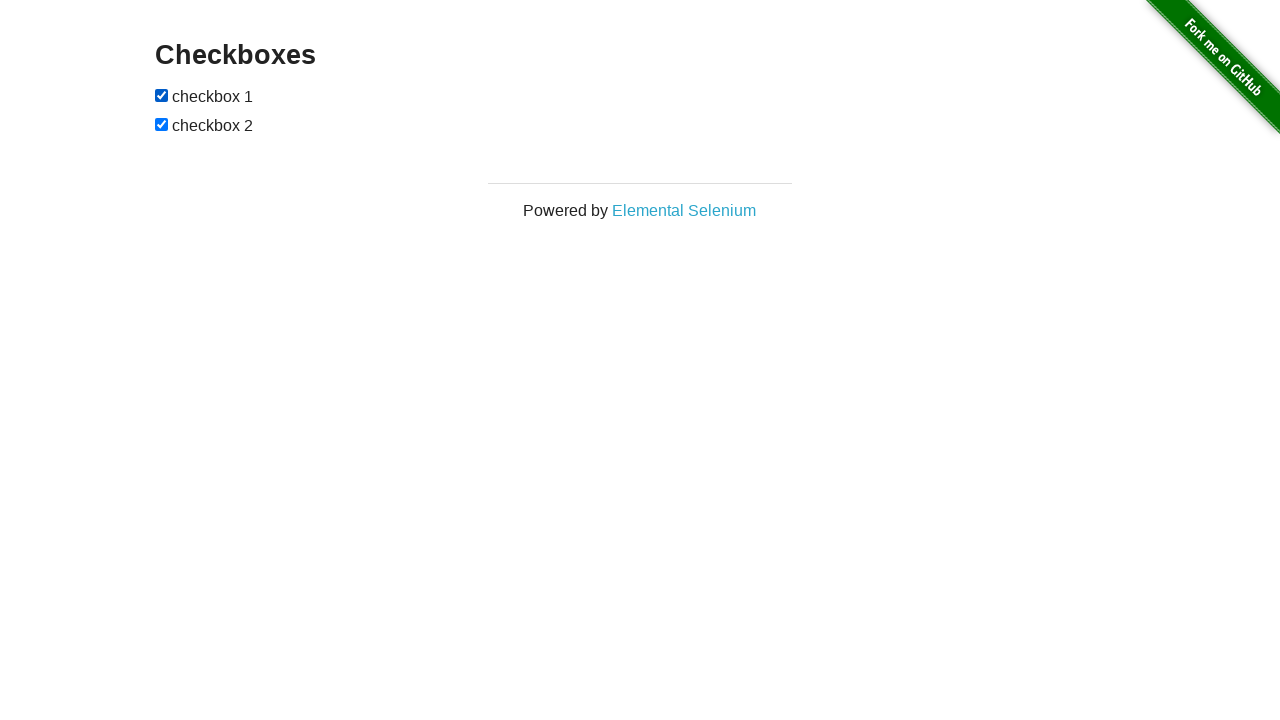

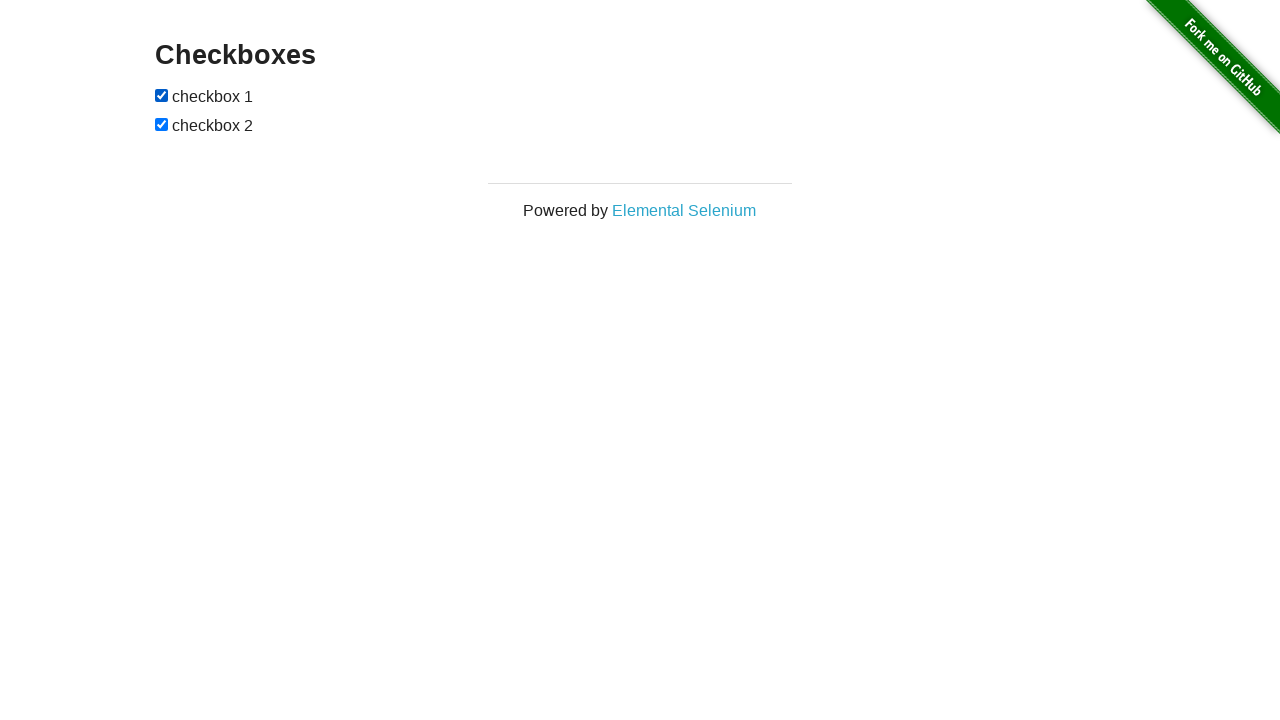